Tests dropdown selection by selecting "Option 1" using the label and verifying the selection

Starting URL: https://the-internet.herokuapp.com/dropdown

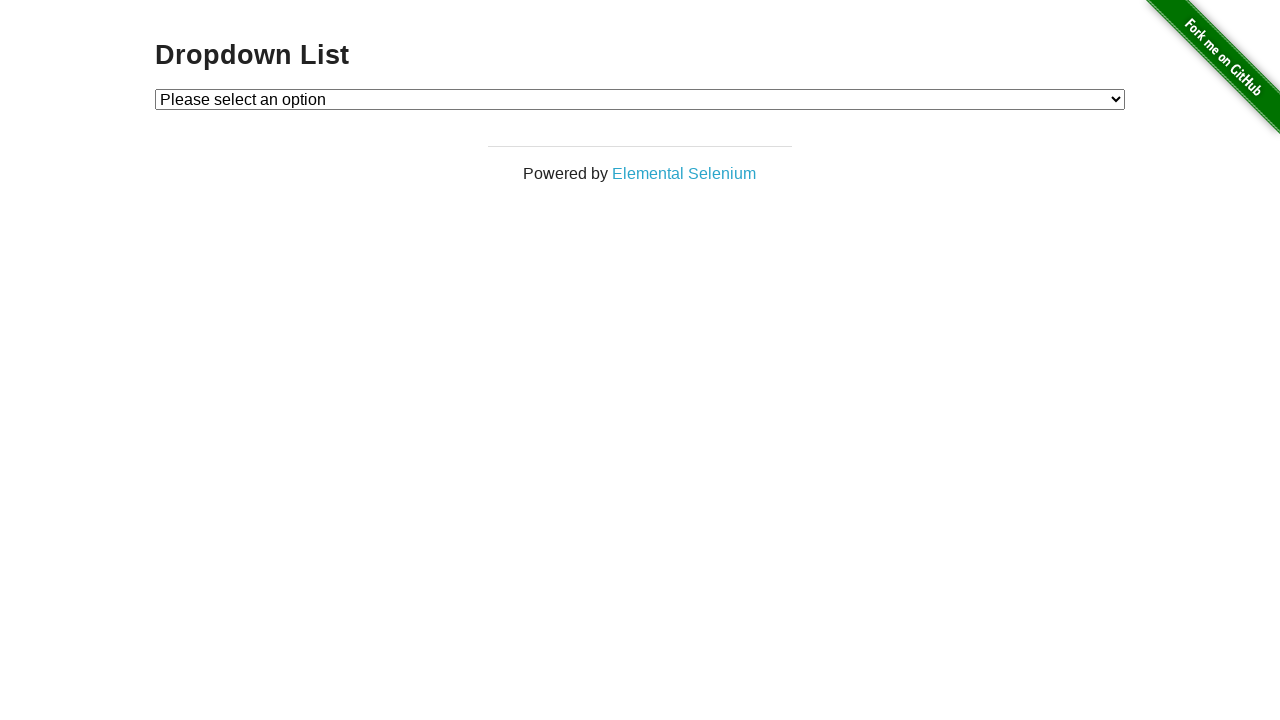

Selected 'Option 1' from dropdown by label on #dropdown
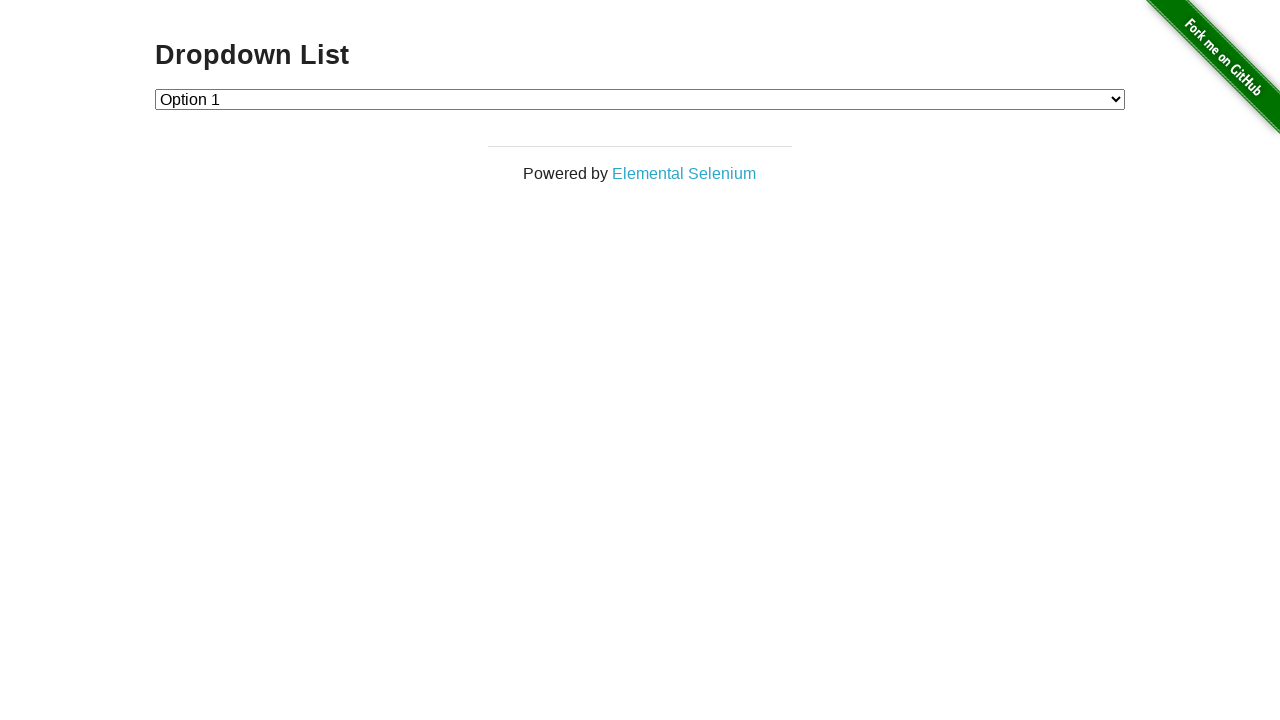

Retrieved selected option text
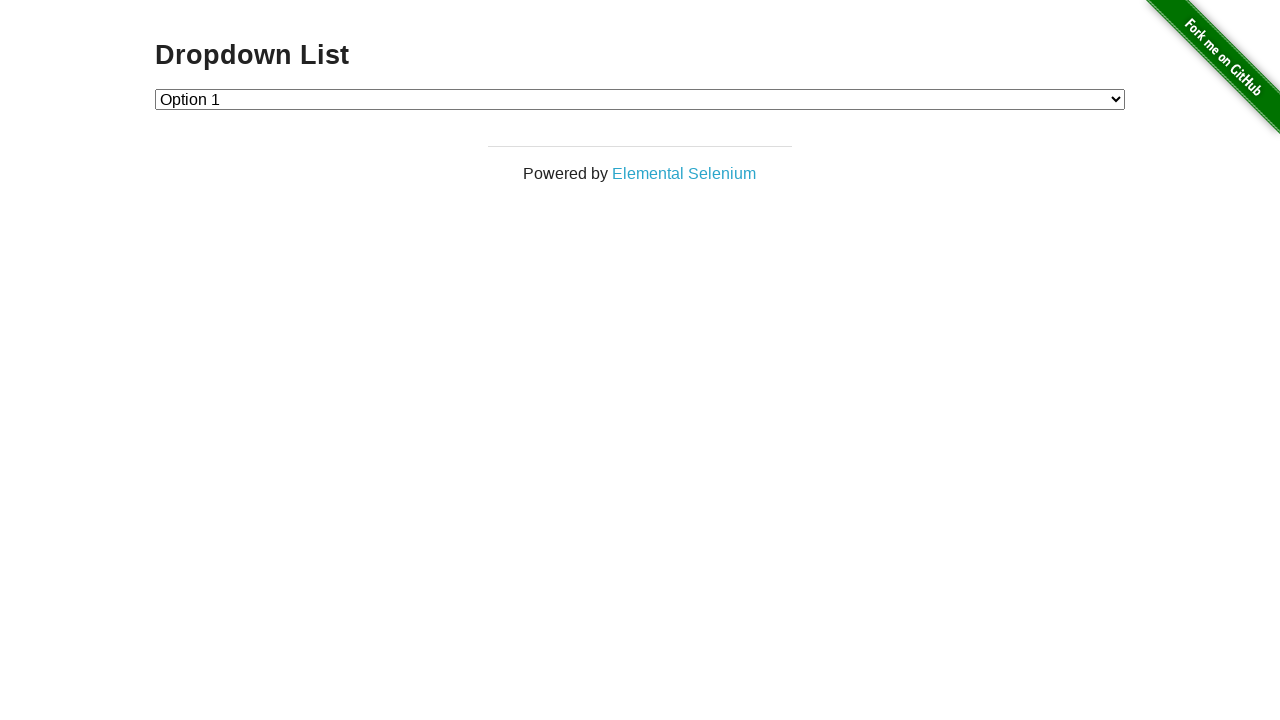

Verified that 'Option 1' is selected
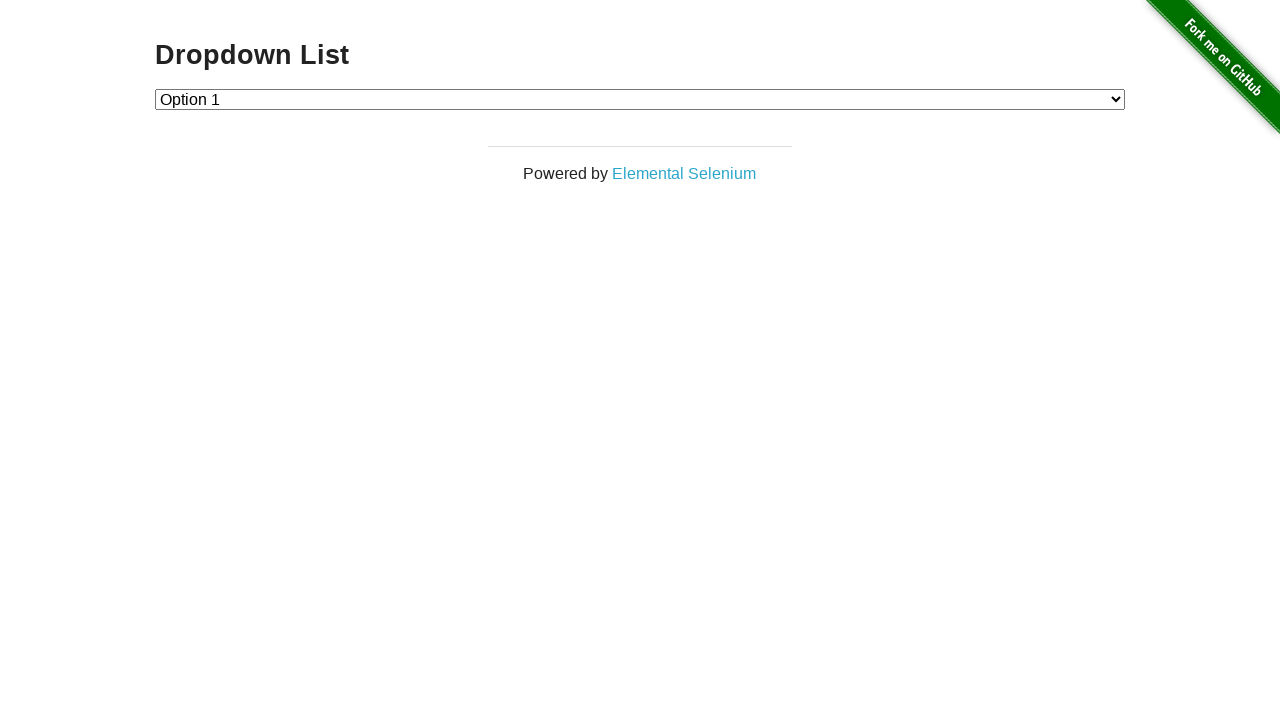

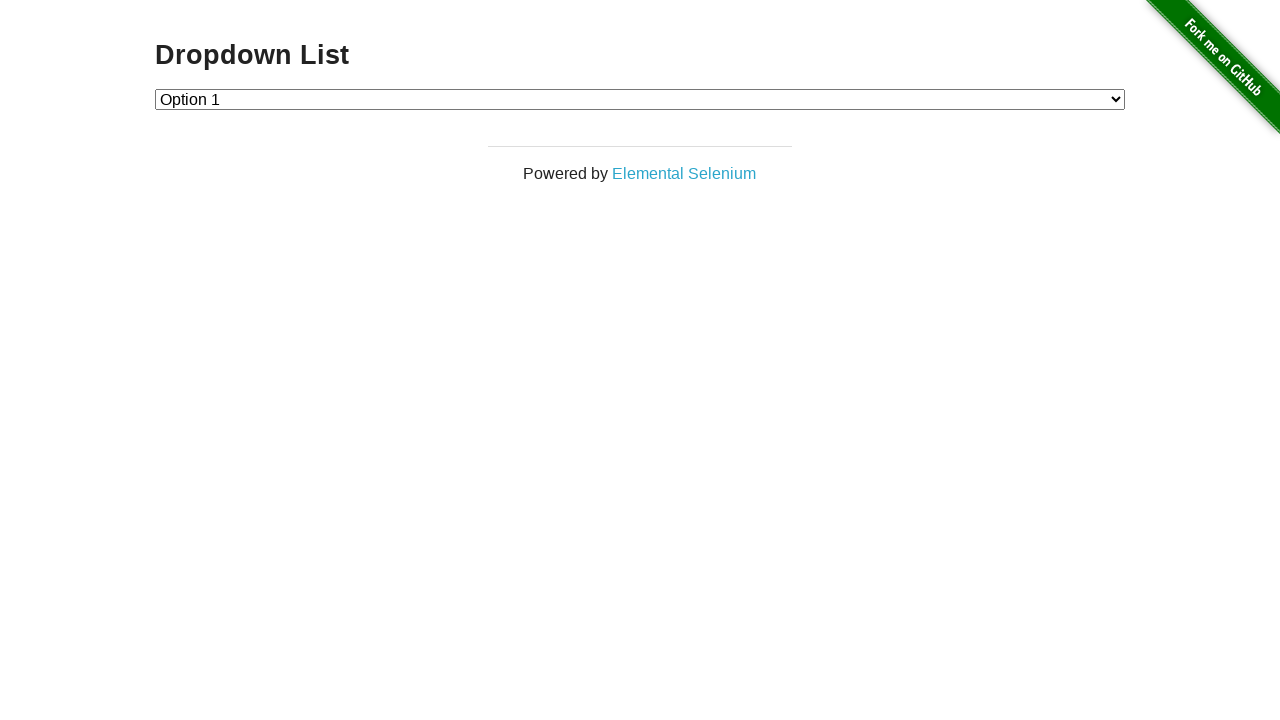